Tests the food delivery search functionality on Yogiyo by entering a location, selecting a search result, and searching for a specific food type to find restaurants.

Starting URL: https://www.yogiyo.co.kr/

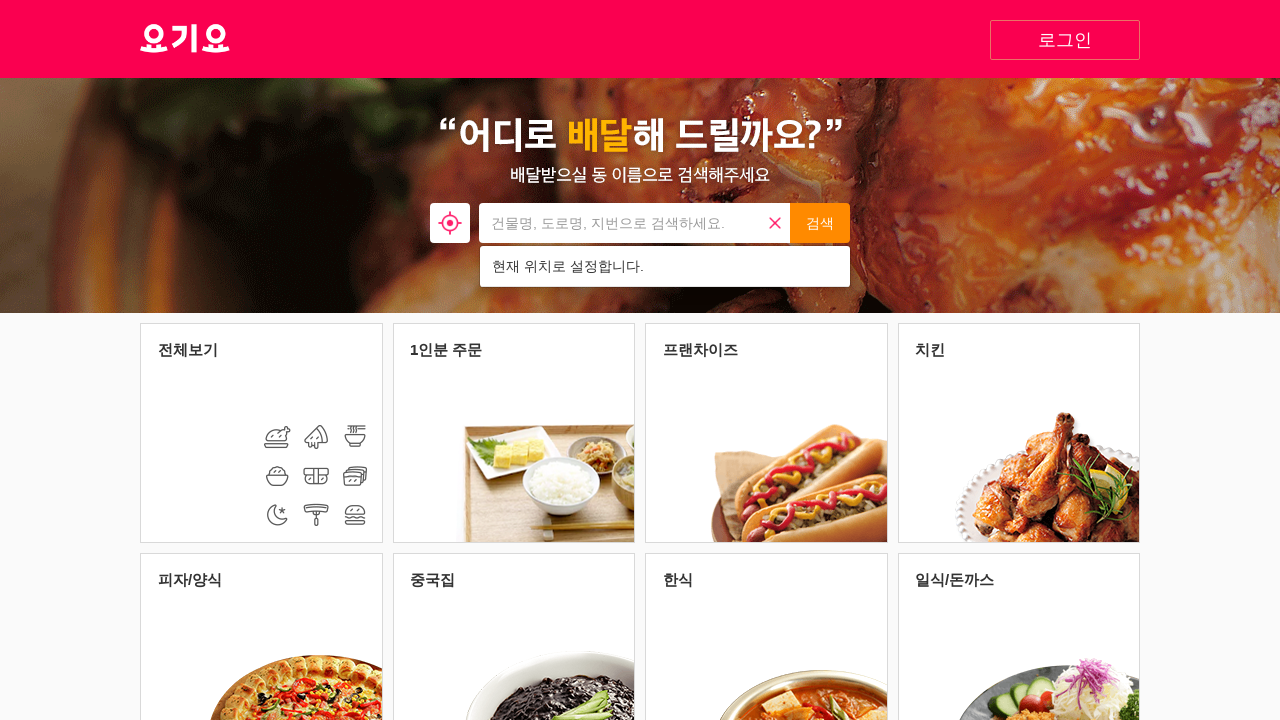

Waited for page to load (networkidle)
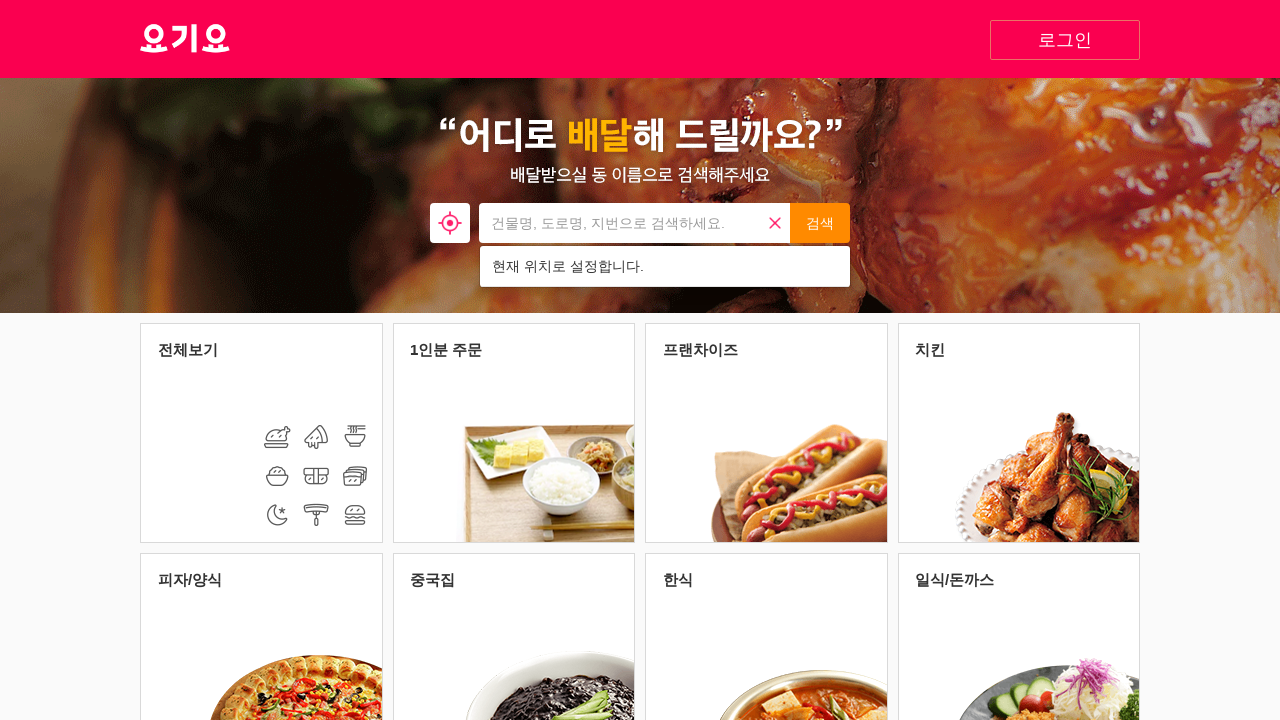

Cleared location search input on xpath=//*[@id="search"]/div/form/input
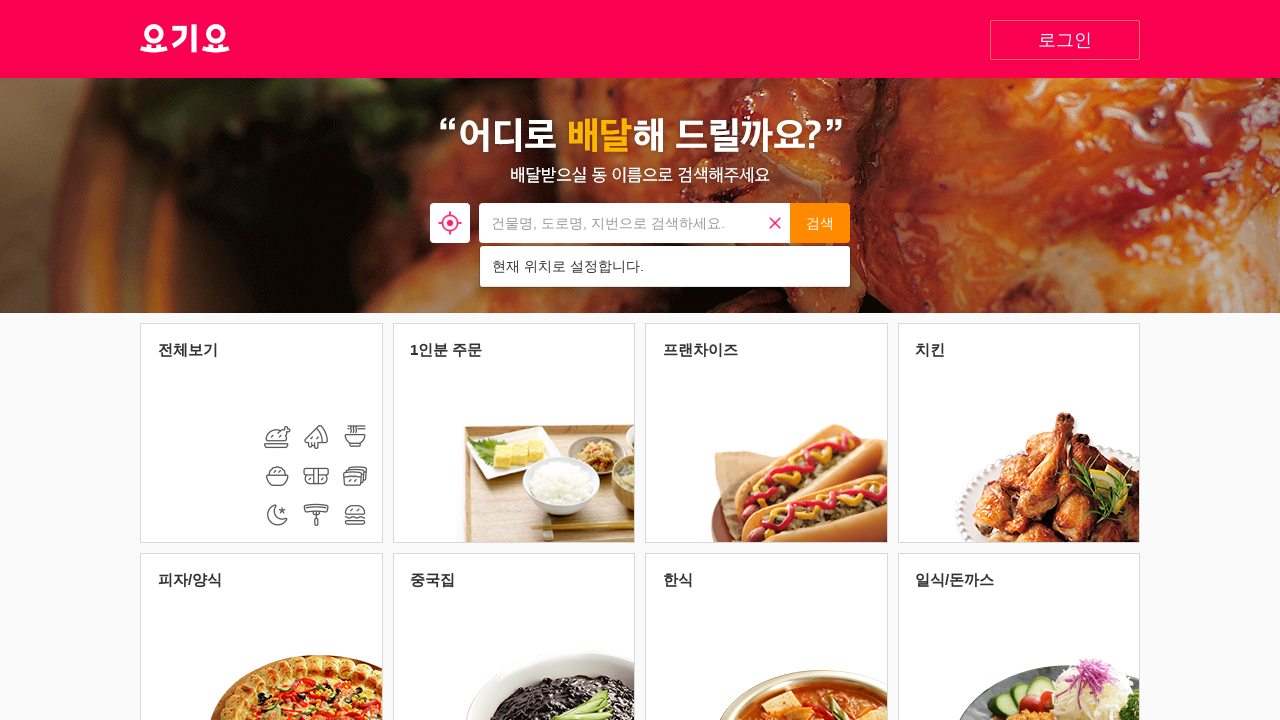

Filled location search input with '서울시 강남구' on xpath=//*[@id="search"]/div/form/input
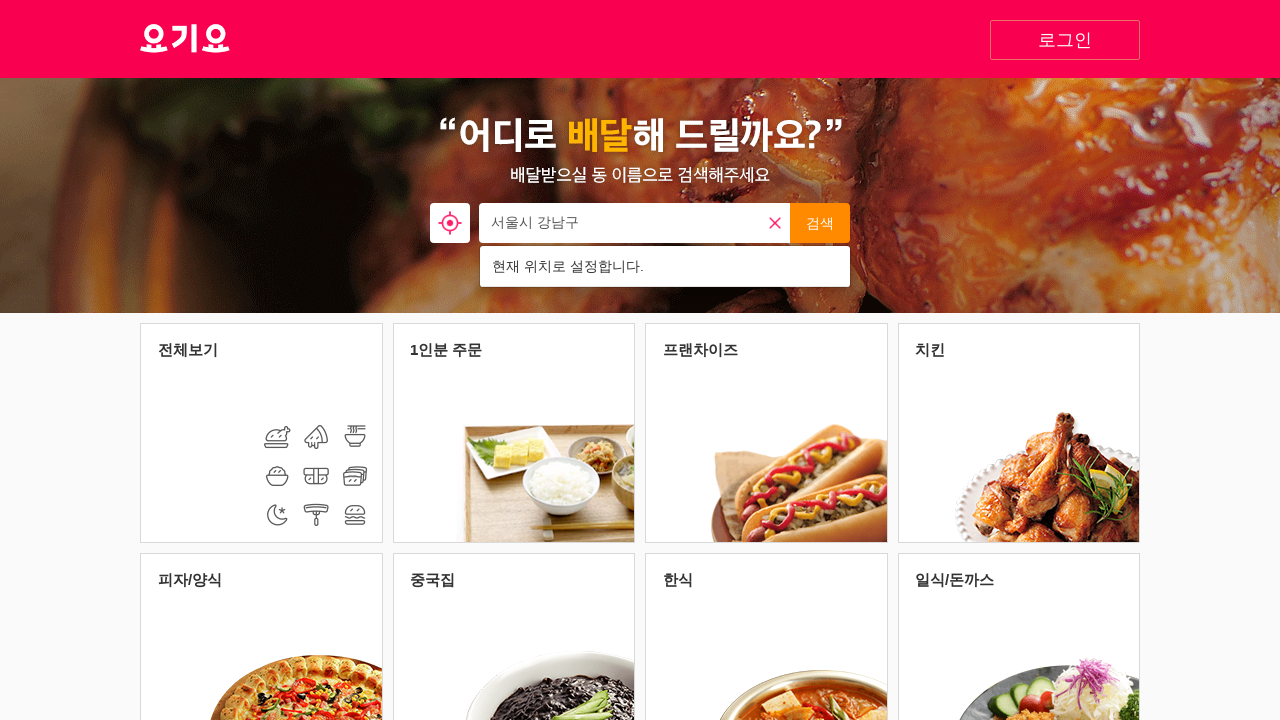

Clicked search address button at (820, 223) on xpath=//*[@id="button_search_address"]/button[2]
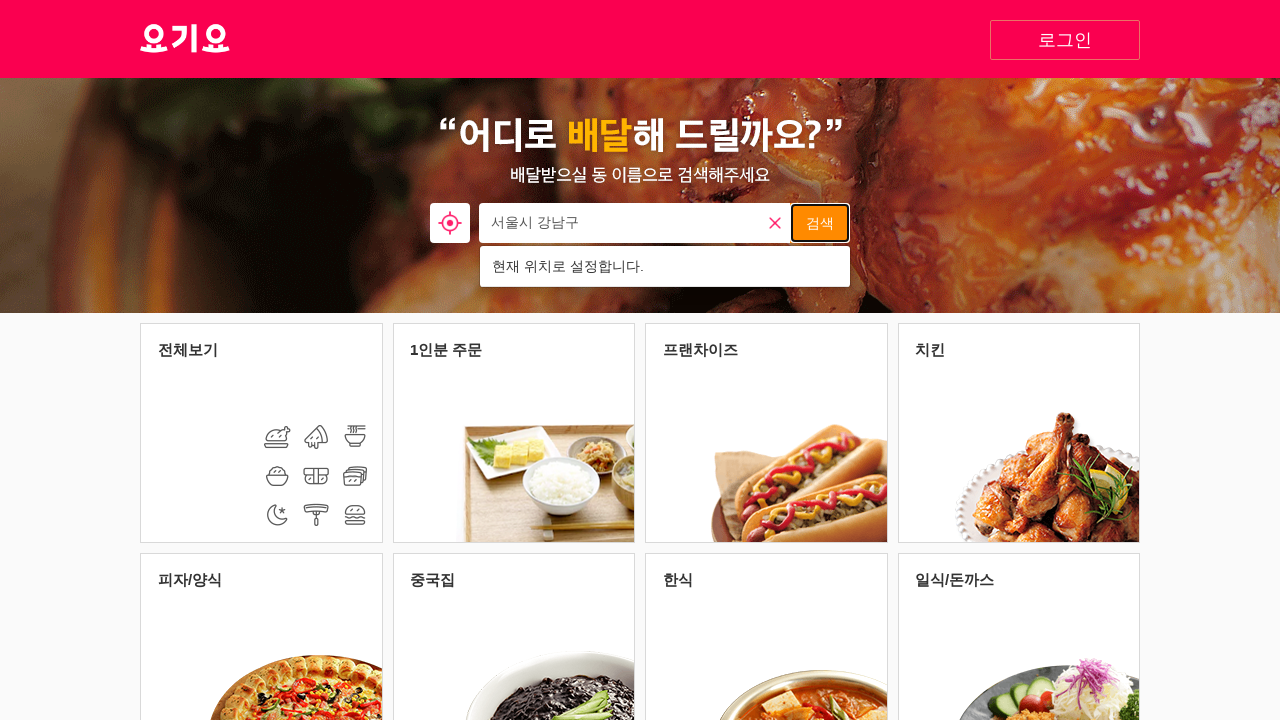

Waited 1 second for address search results
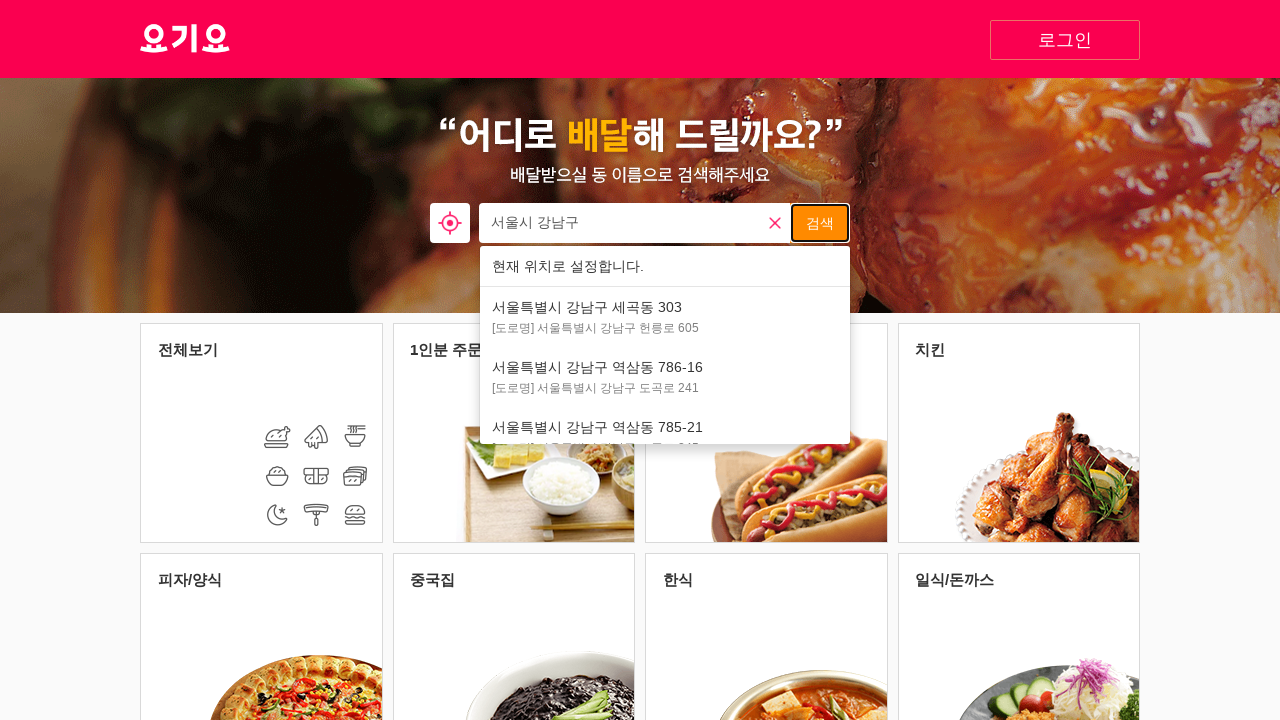

Selected third address search result at (665, 317) on #search > div > form > ul > li:nth-child(3) > a
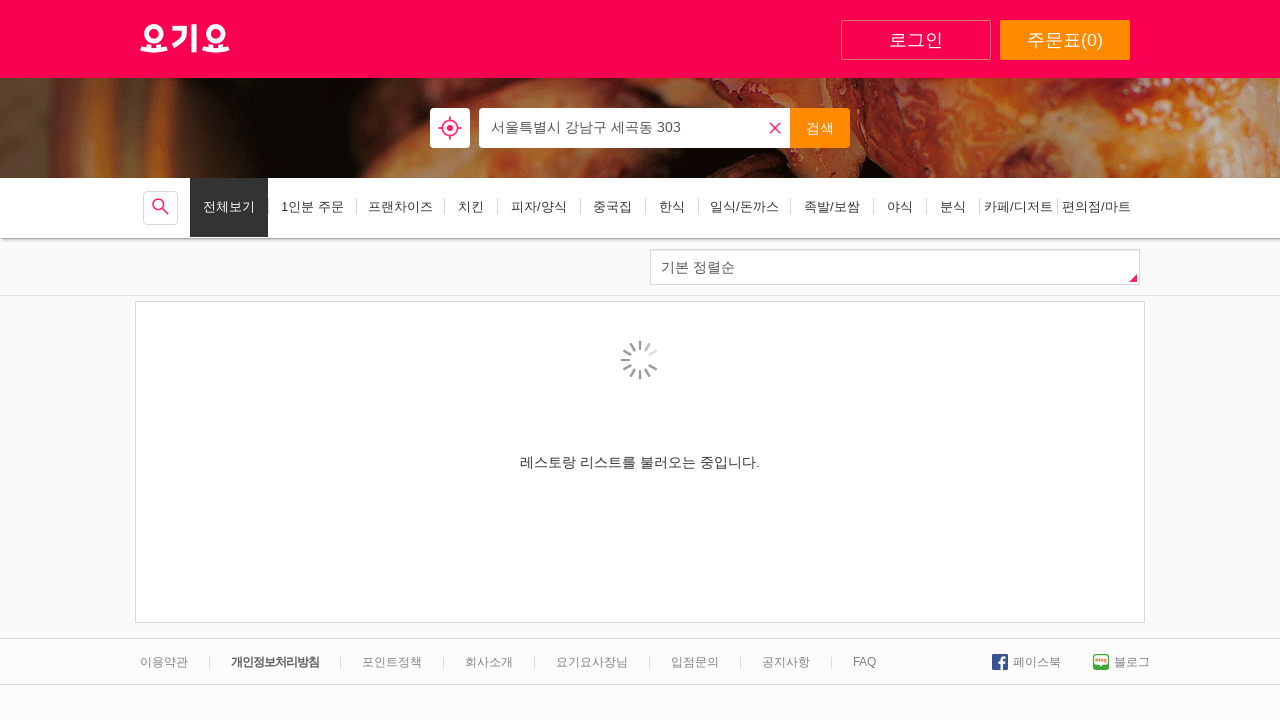

Waited 1 second for page to update after location selection
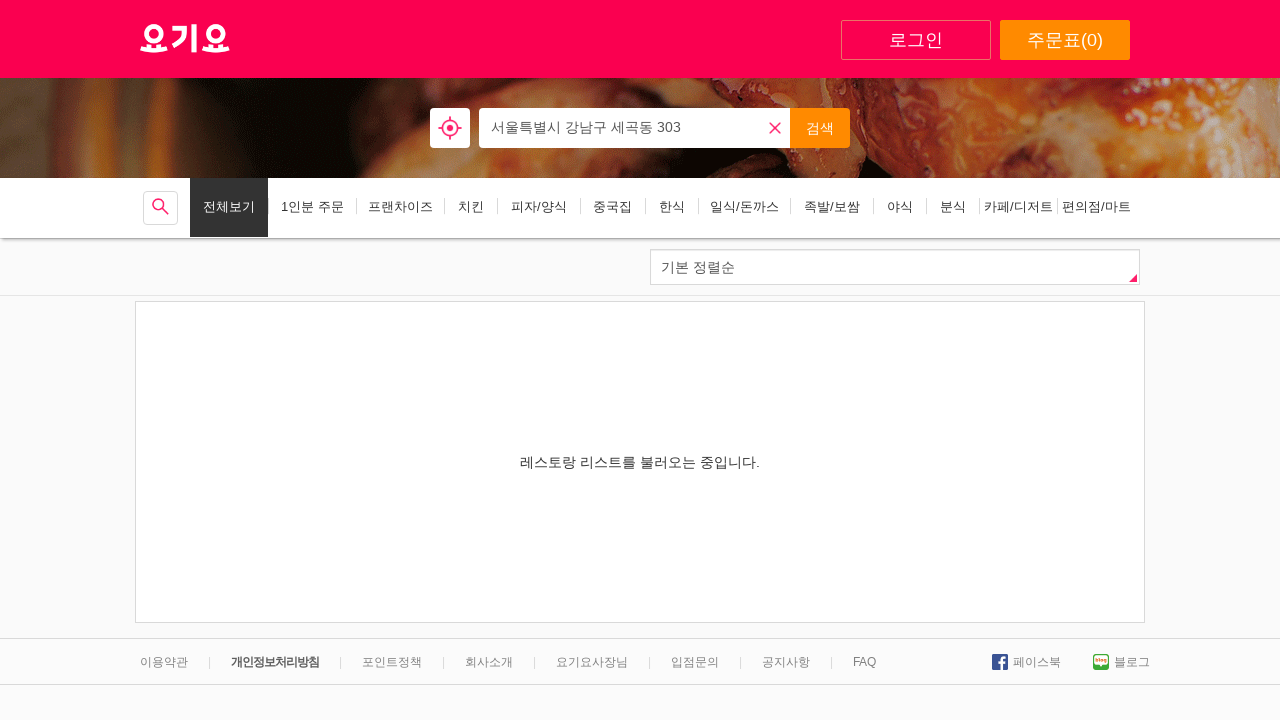

Clicked first category menu item at (160, 208) on xpath=//*[@id="category"]/ul/li[1]/a
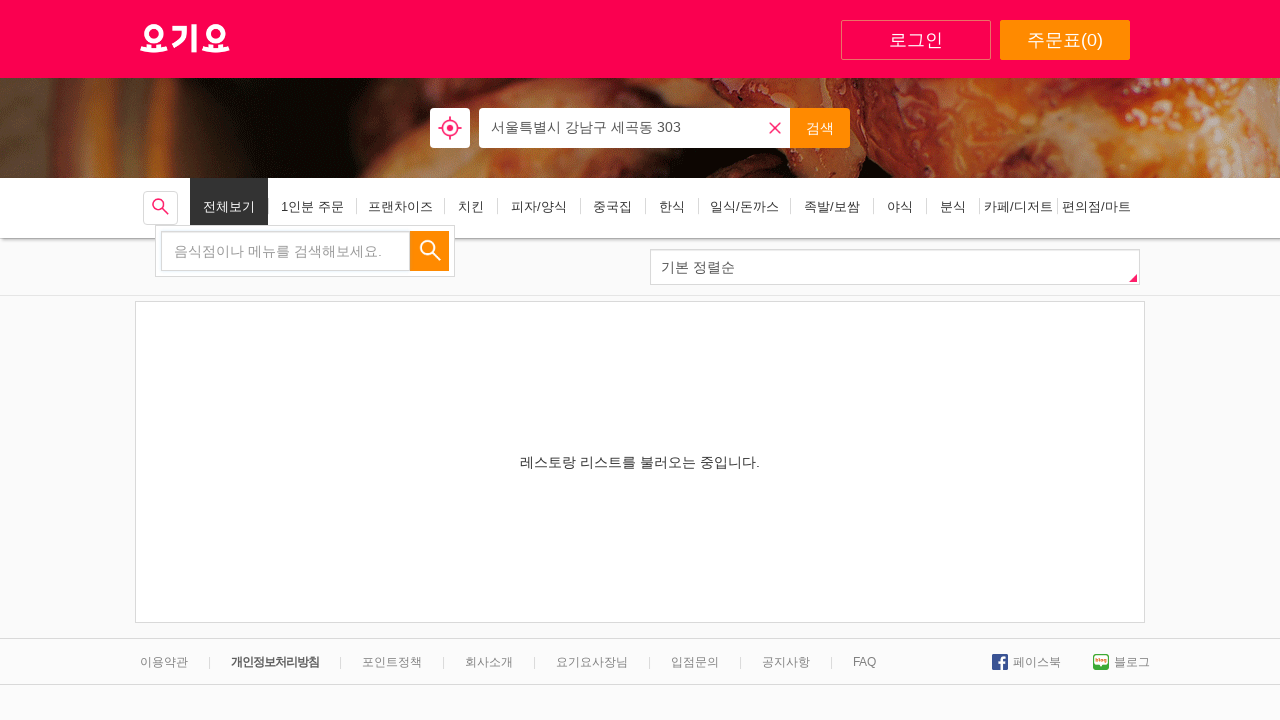

Waited 1 second for category menu to load
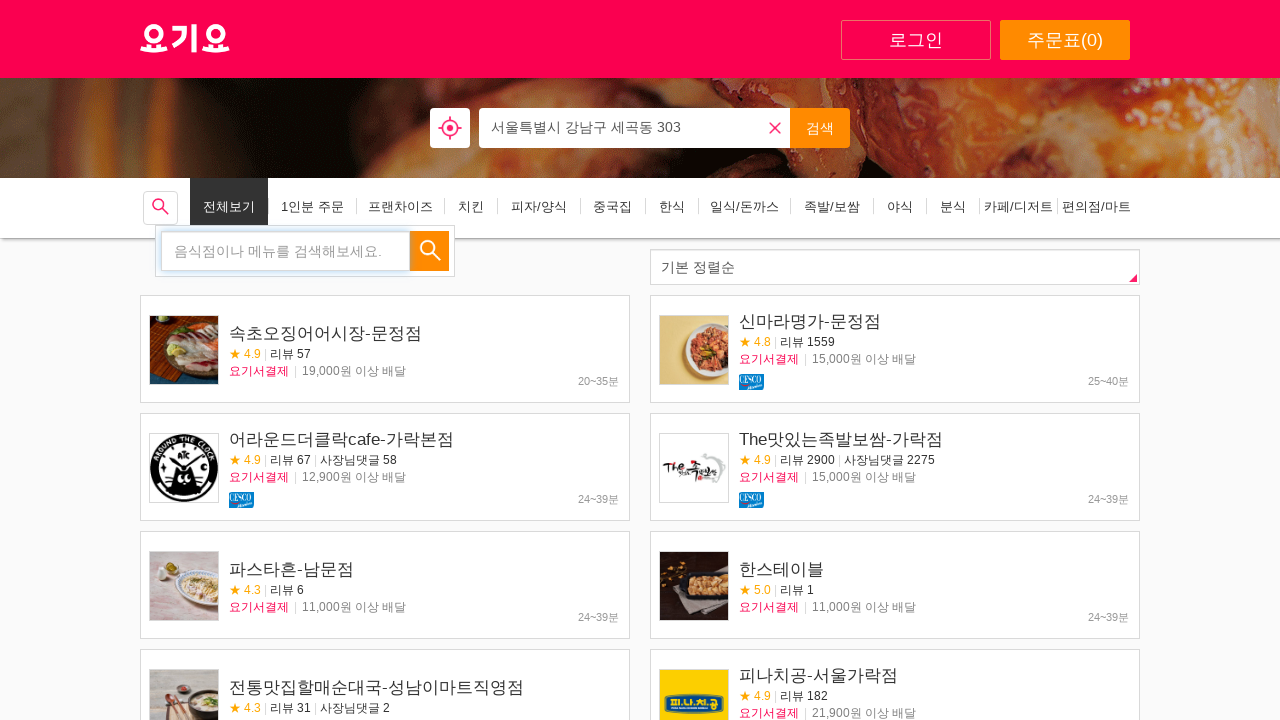

Filled food search input with '치킨' (chicken) on //*[@id="category"]/ul/li[15]/form/div/input
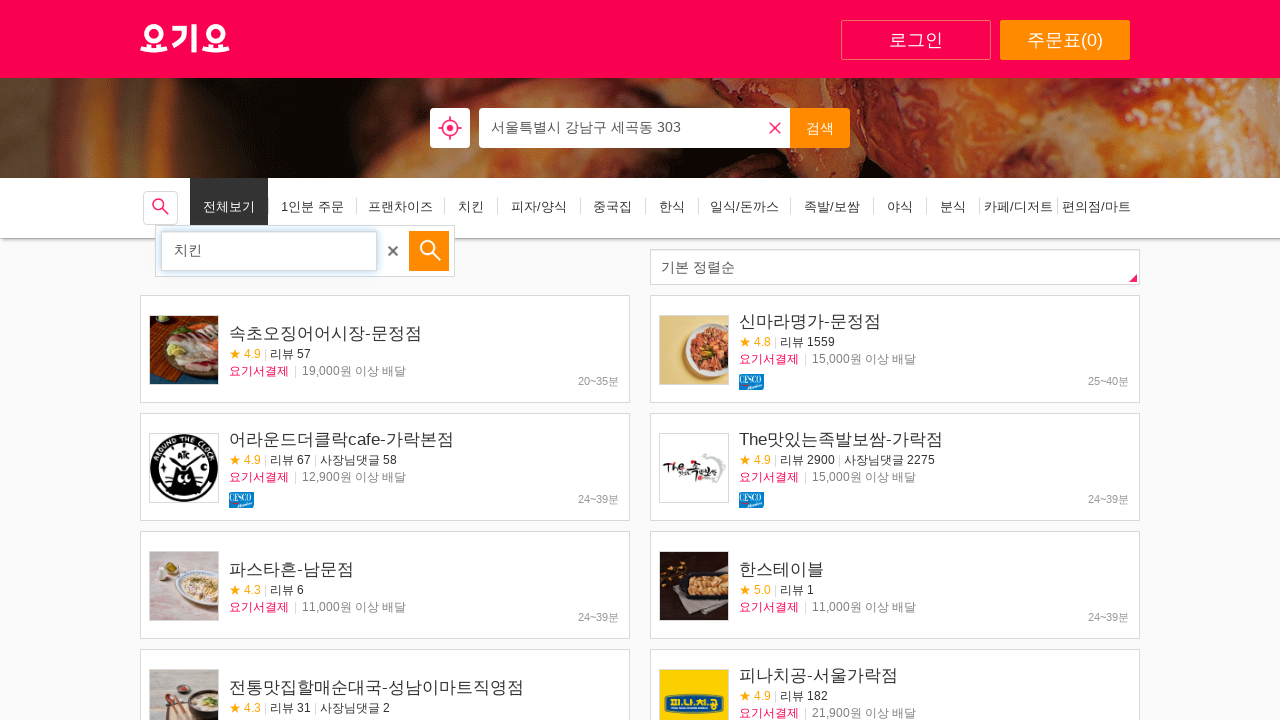

Clicked food search button to find chicken restaurants at (429, 251) on xpath=//*[@id="category_search_button"]
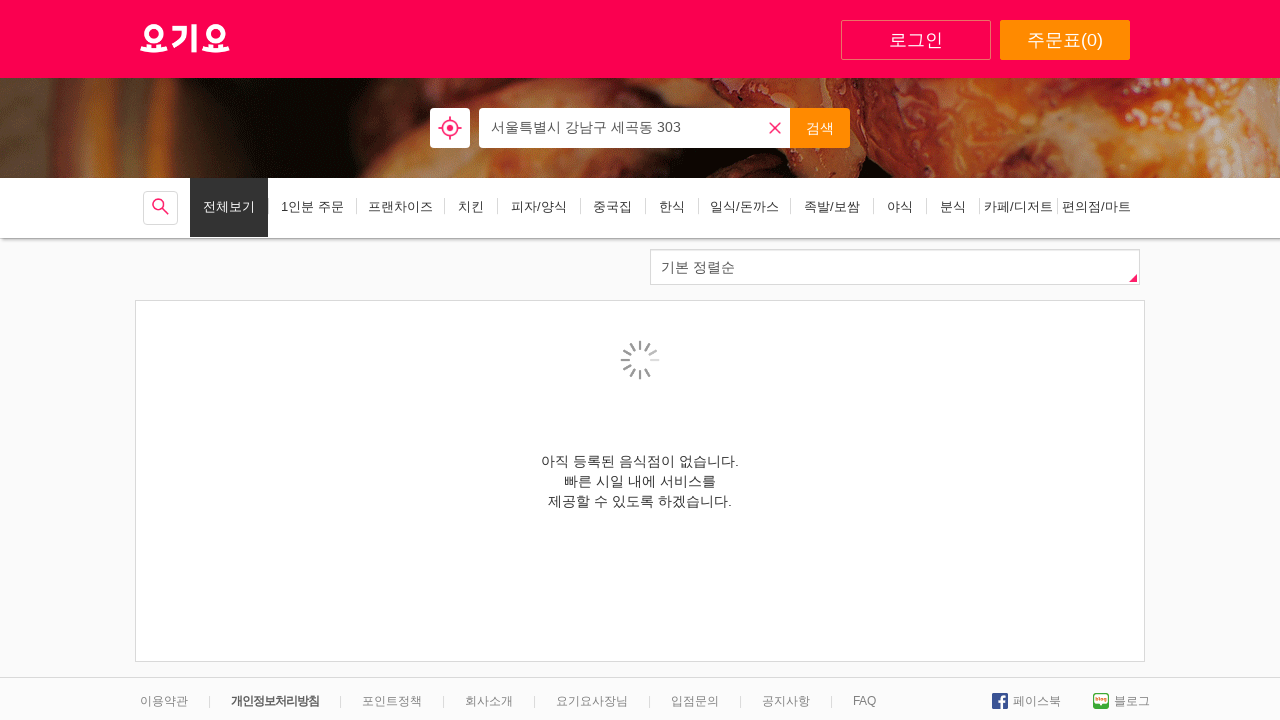

Restaurant search results loaded successfully
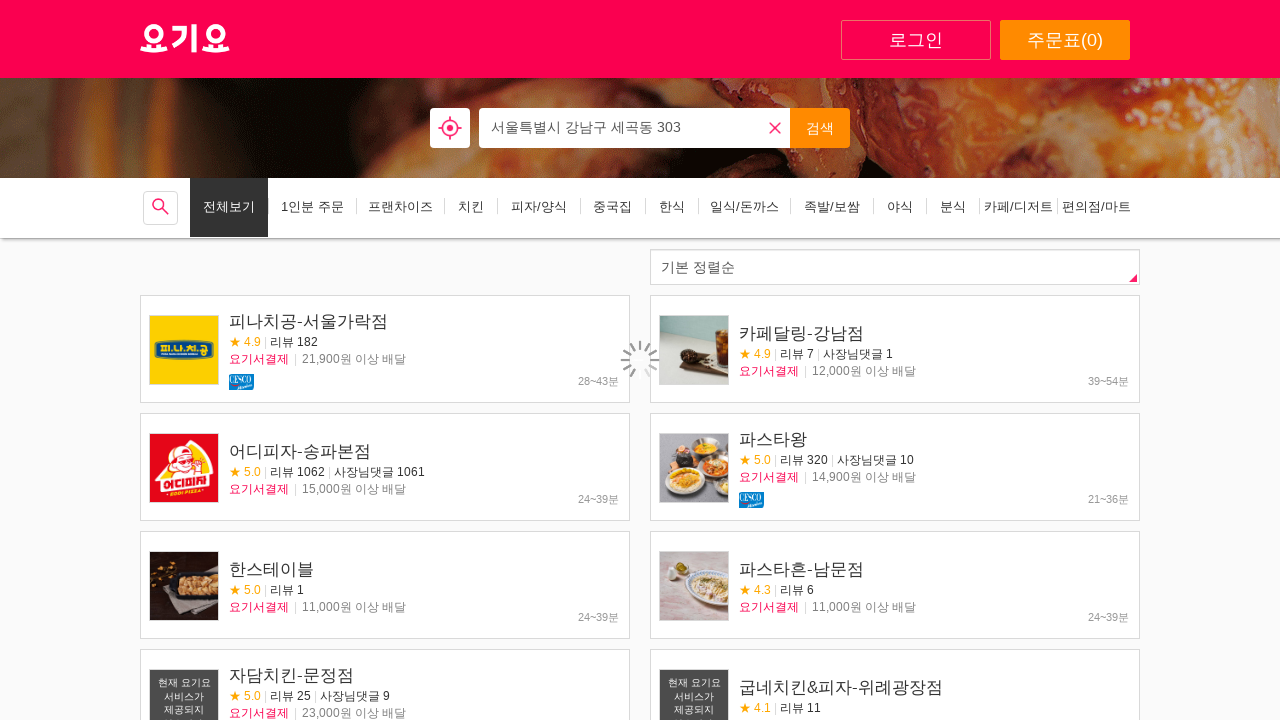

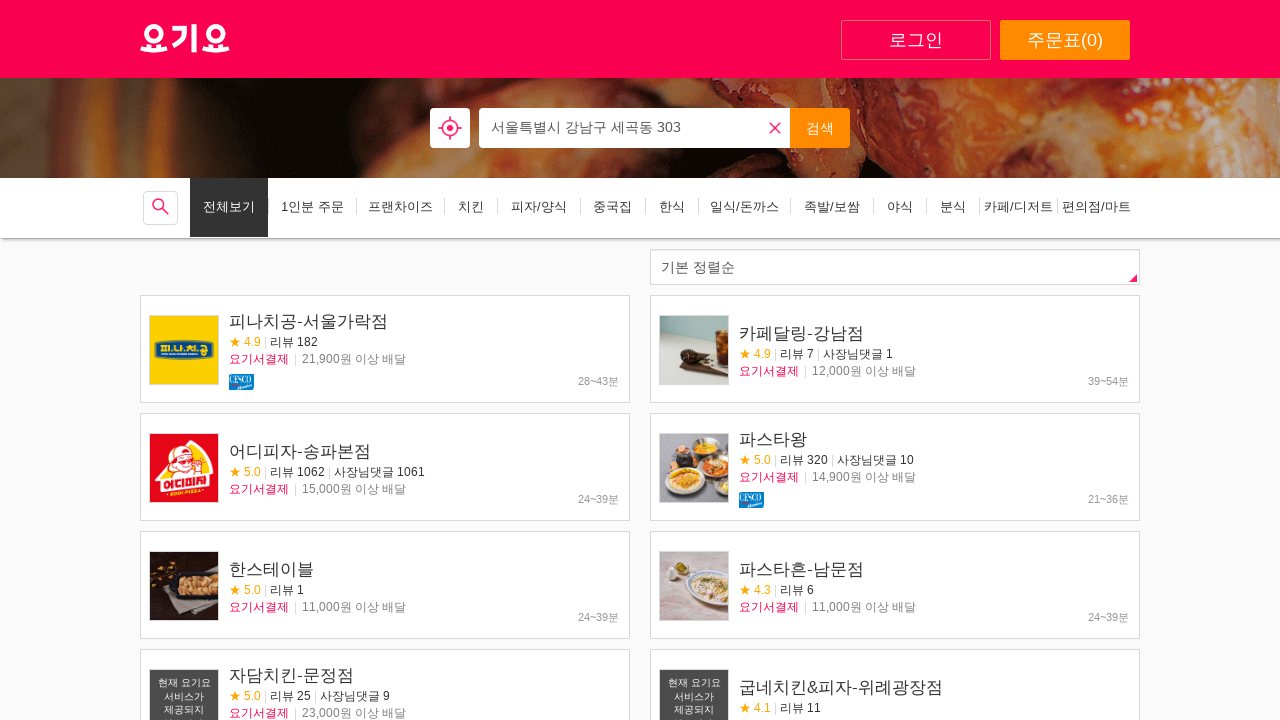